Tests copy-paste functionality on a registration form by typing text in the first name field, copying it, and pasting it into the last name field

Starting URL: https://demo.automationtesting.in/Register.html

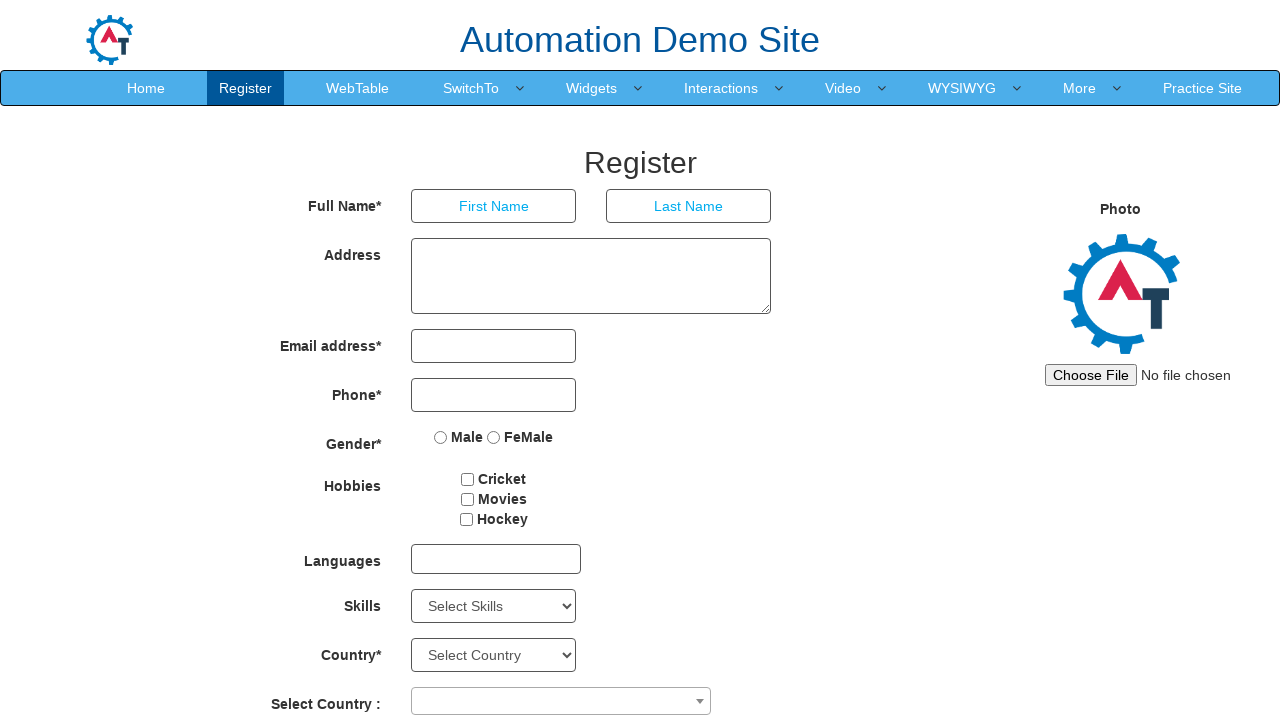

Filled first name field with 'admin' on xpath=//input[@placeholder='First Name']
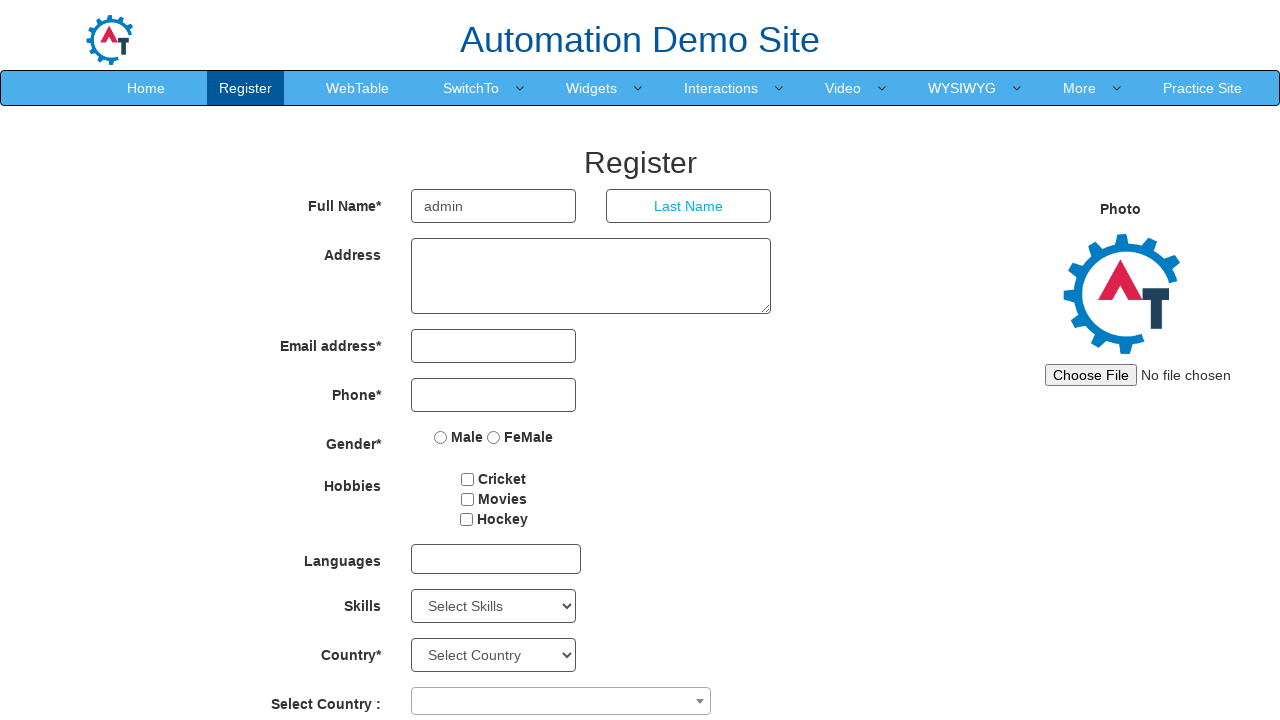

Clicked on first name field at (494, 206) on xpath=//input[@placeholder='First Name']
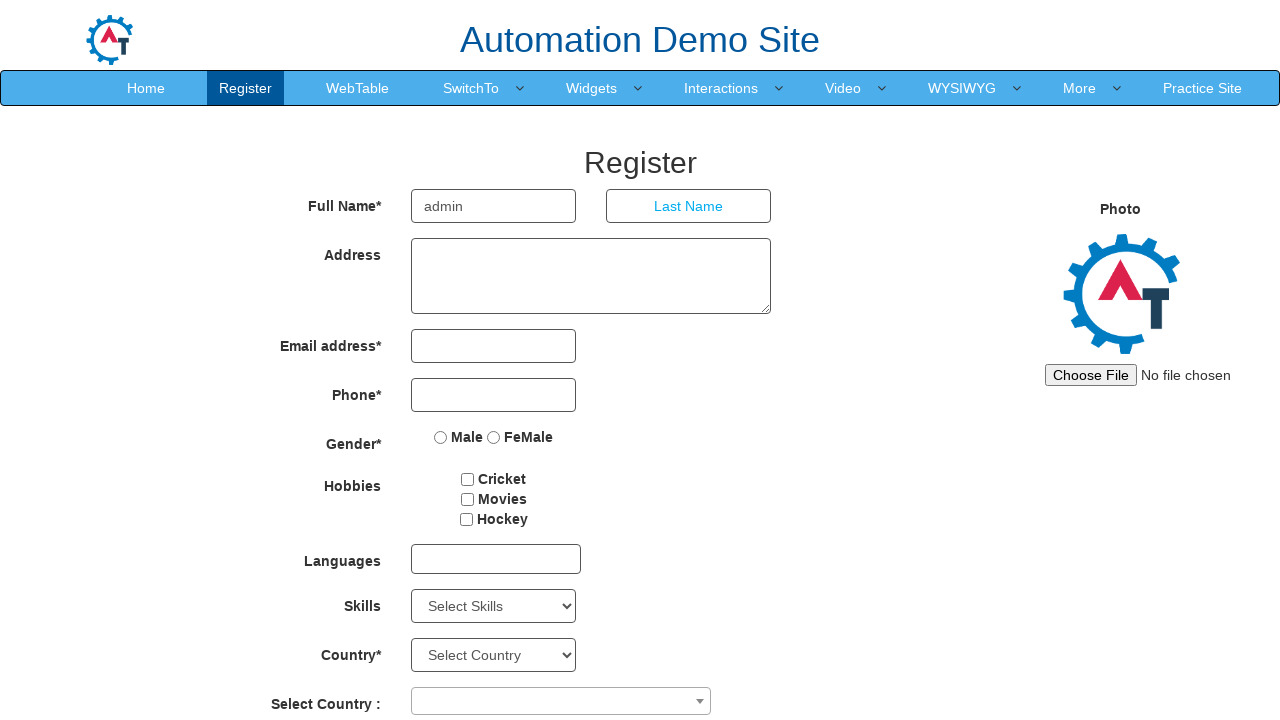

Selected all text in first name field
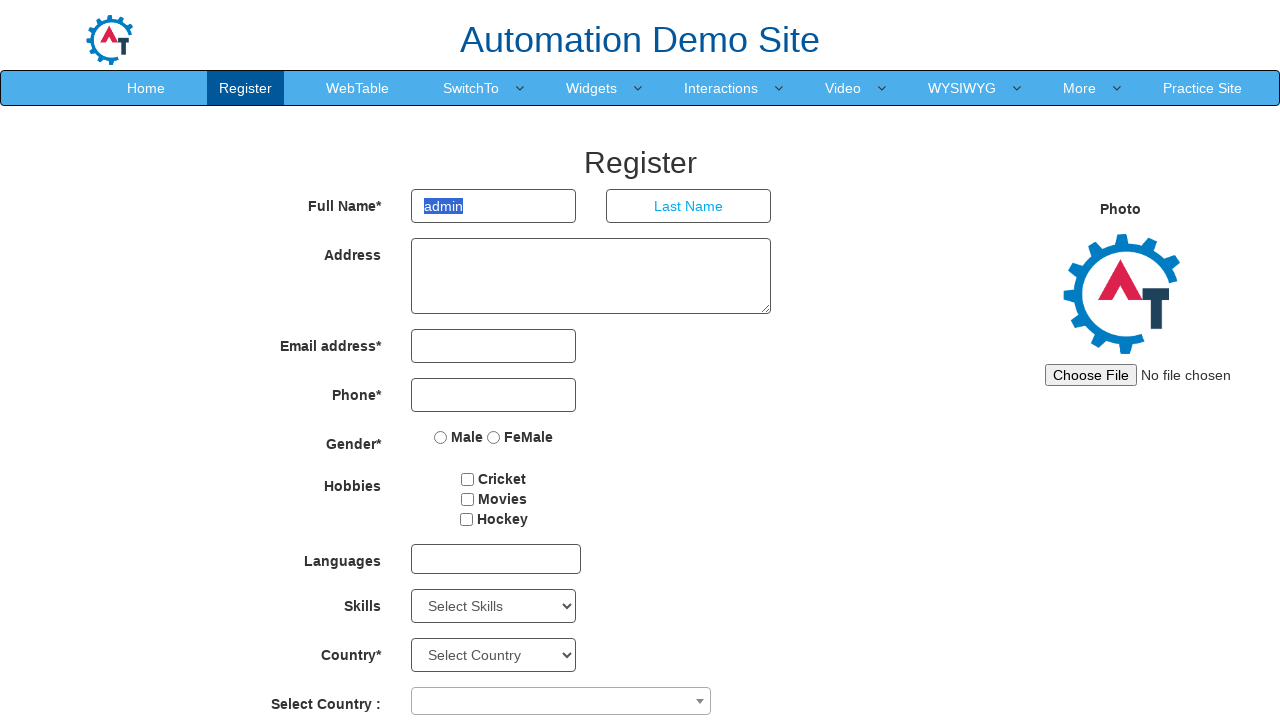

Copied text from first name field
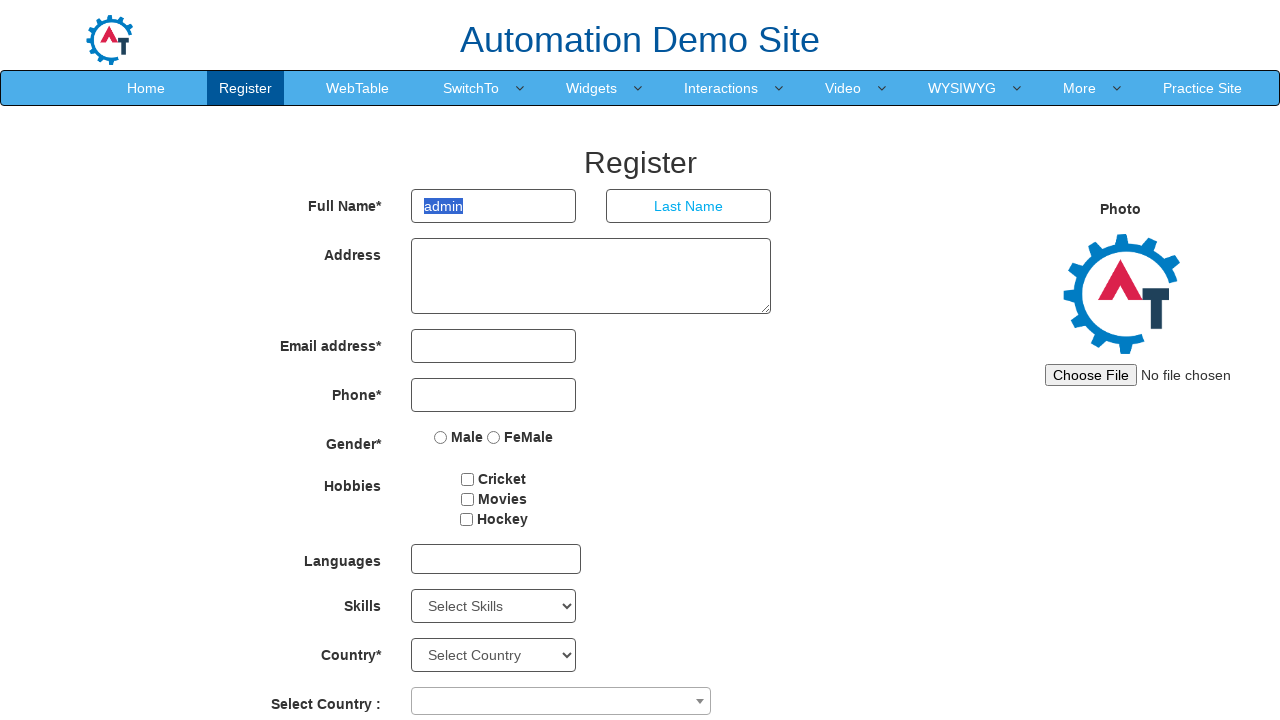

Clicked on last name field at (689, 206) on xpath=//input[@placeholder='Last Name']
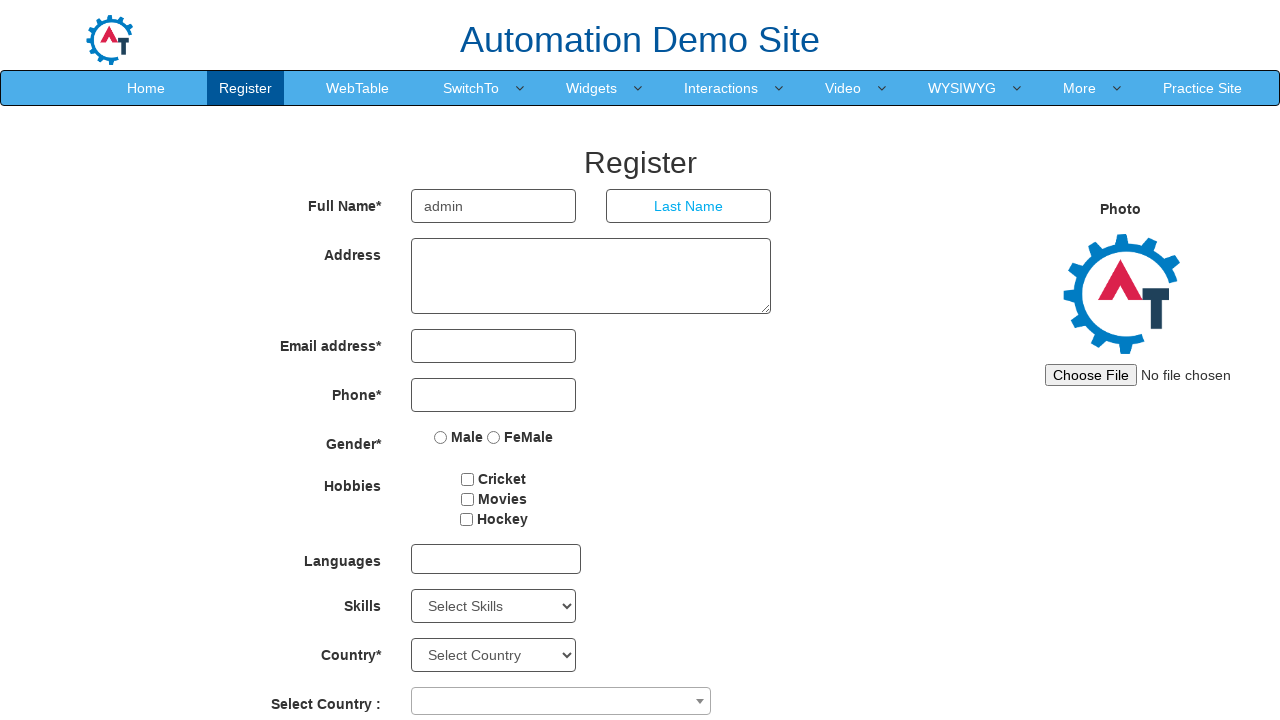

Pasted text into last name field
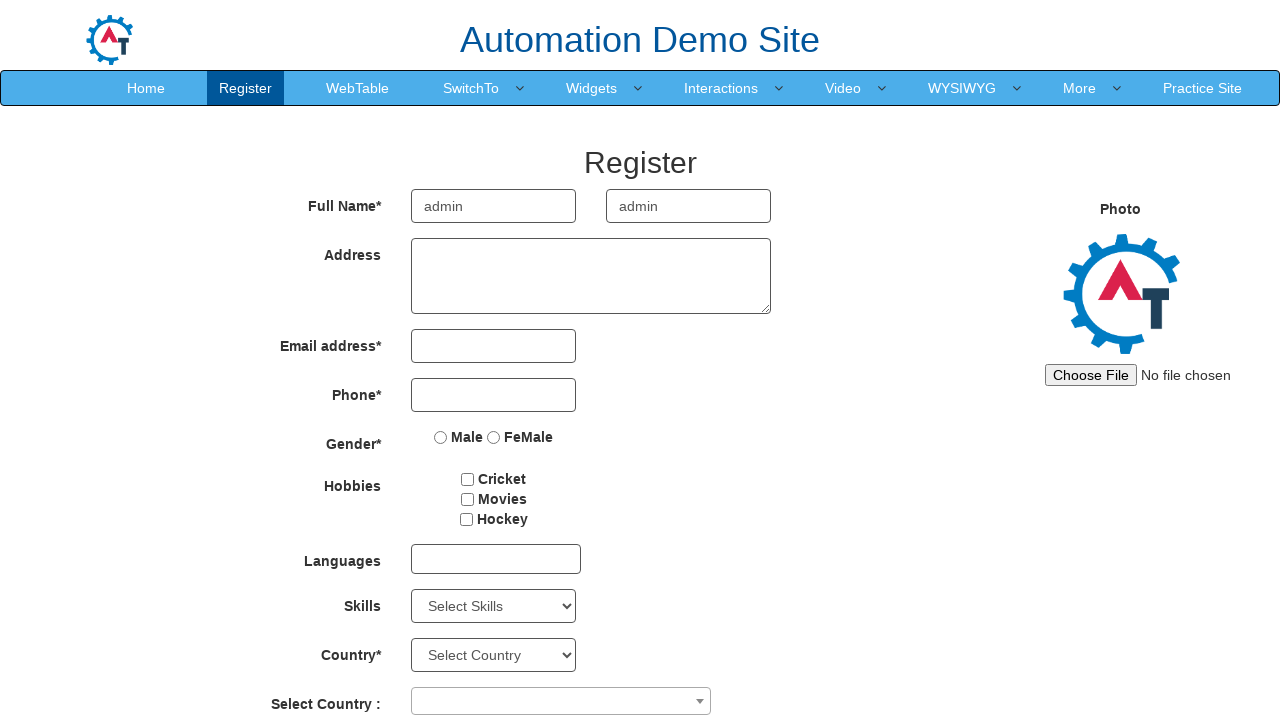

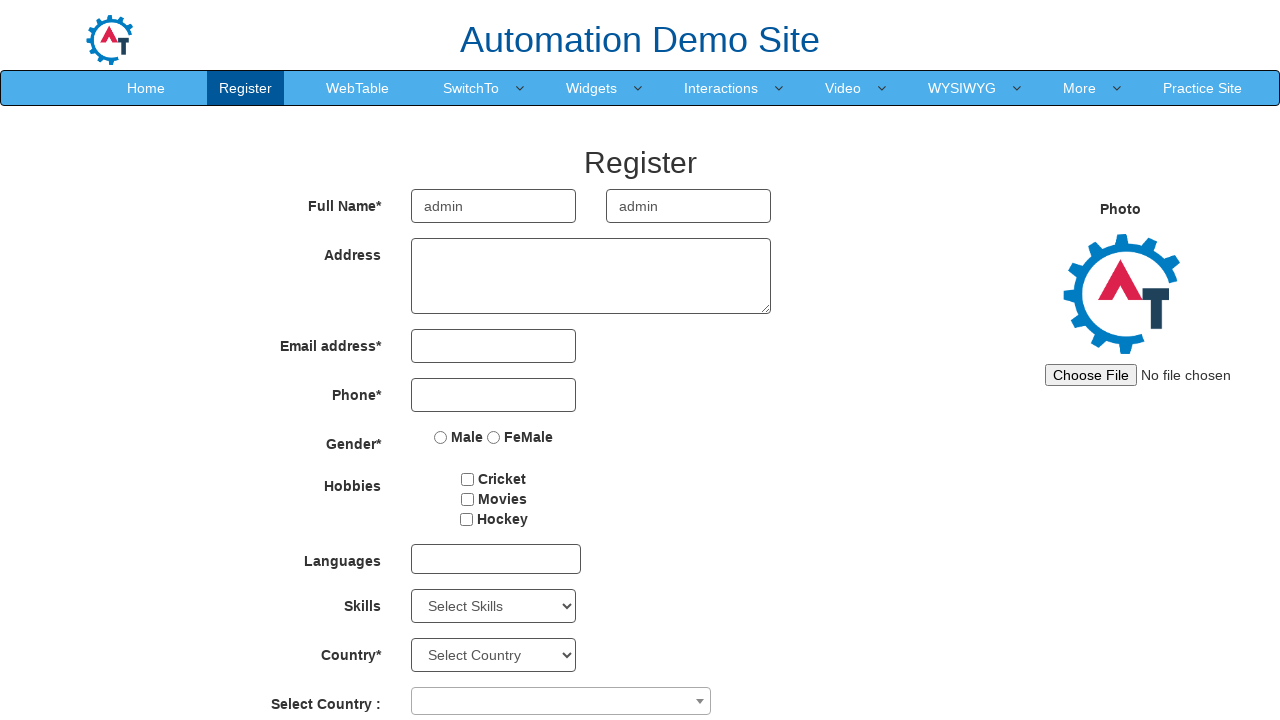